Navigates to RedBus website with browser notification popups disabled through Chrome preferences

Starting URL: https://redbus.in/

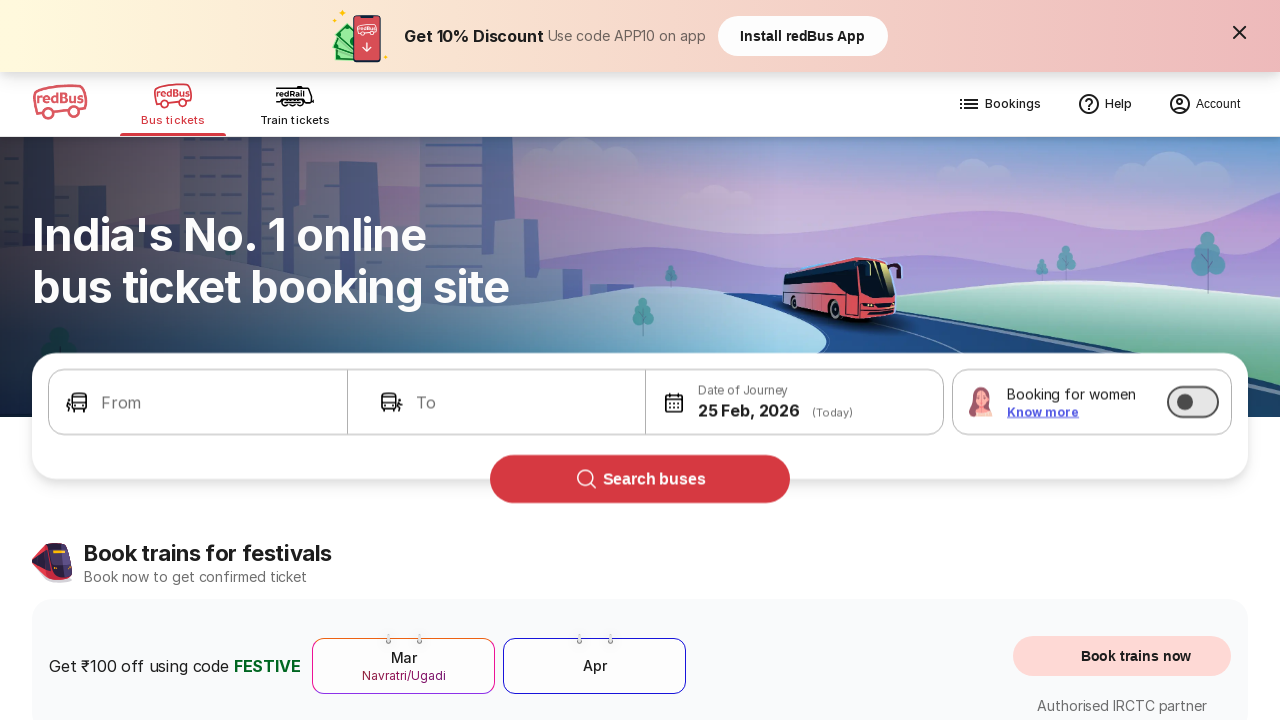

Navigated to RedBus website (https://redbus.in/) with browser notifications disabled
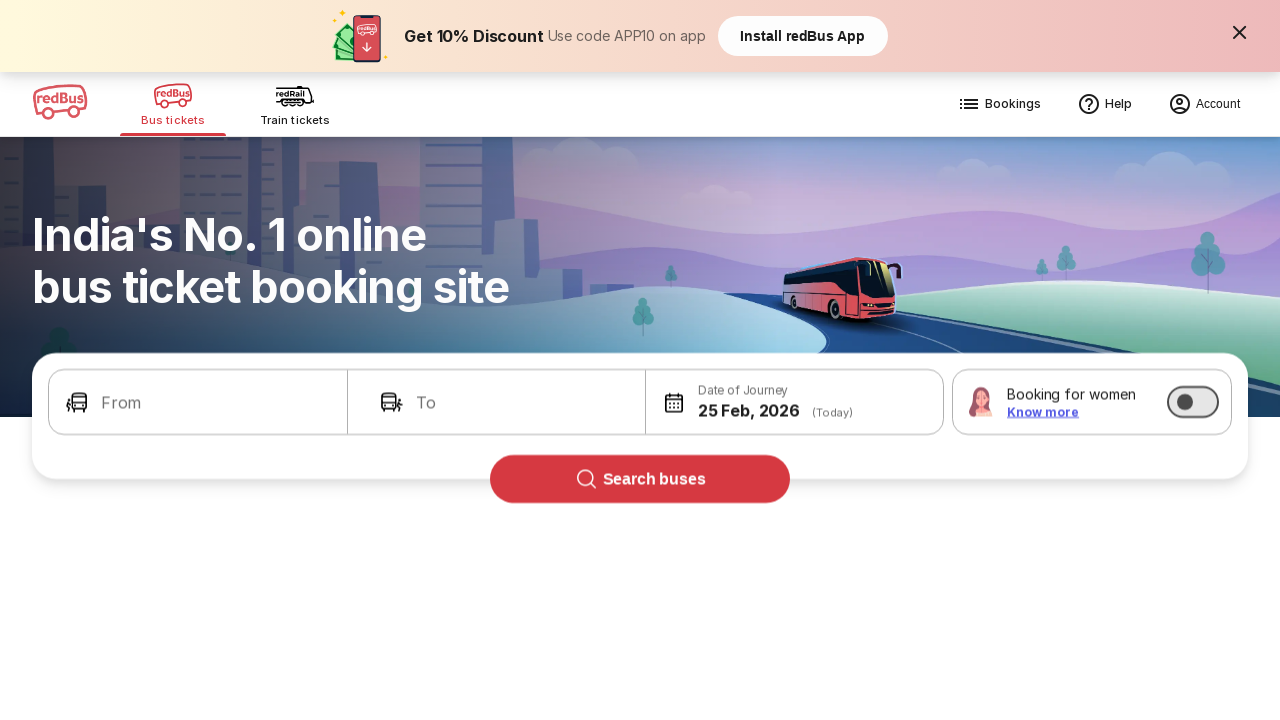

RedBus website fully loaded and network idle
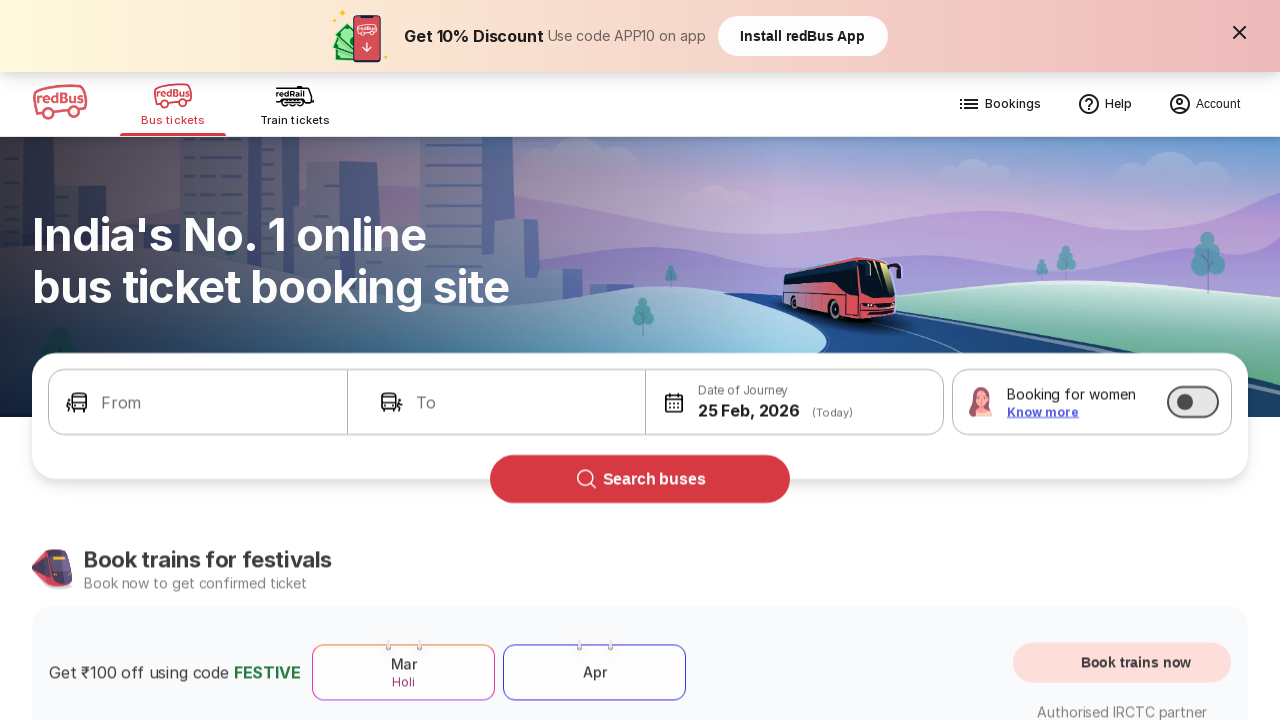

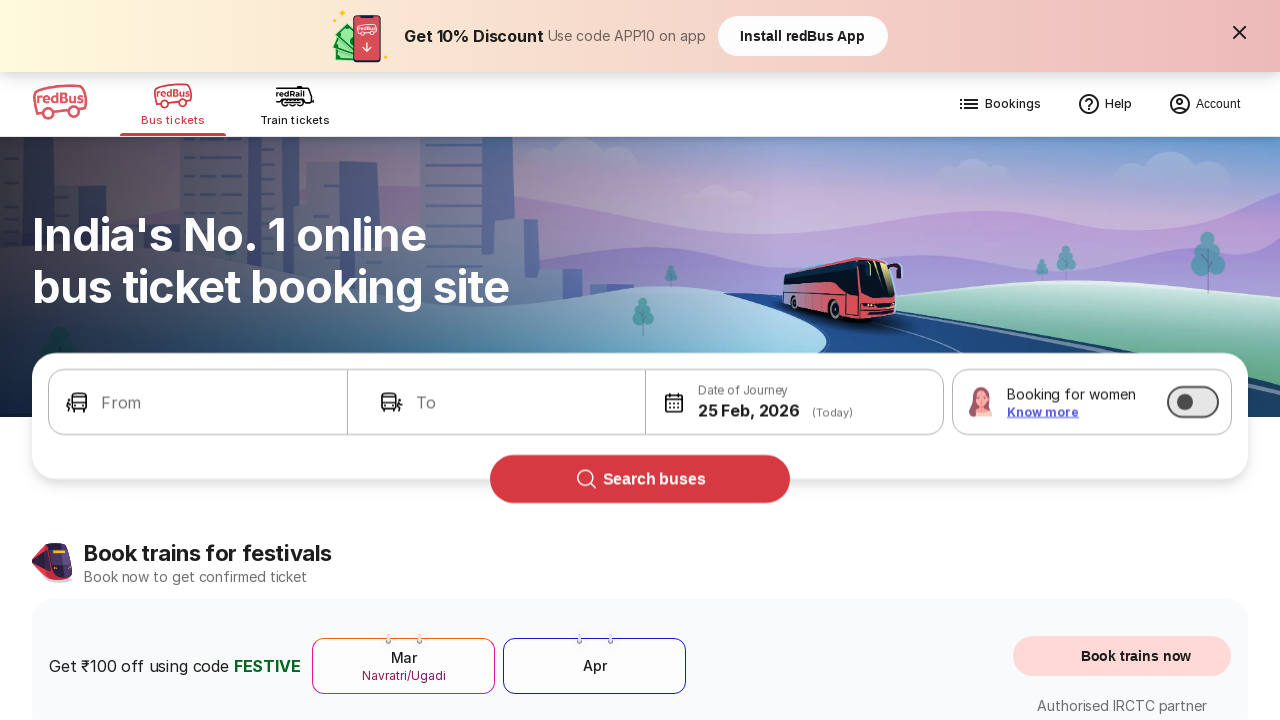